Tests date picker input by entering a date and submitting with the return key

Starting URL: https://formy-project.herokuapp.com/datepicker

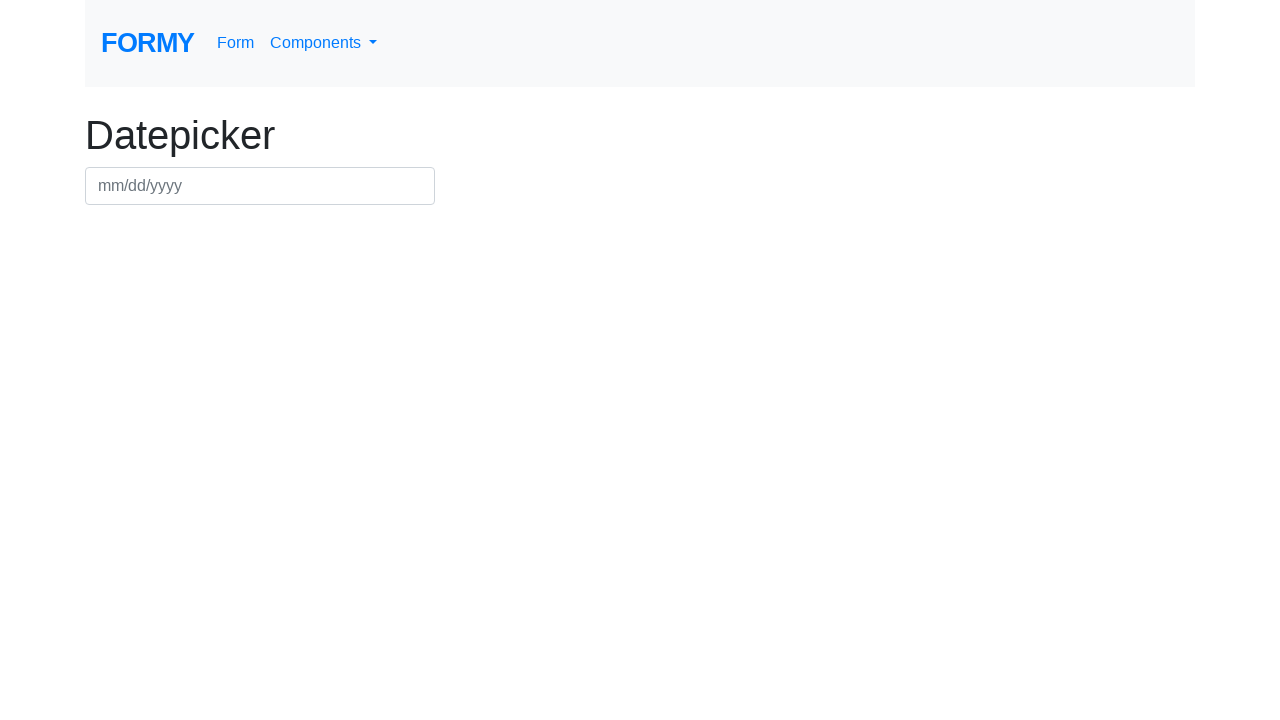

Filled date picker field with '09/11/2020' on input#datepicker
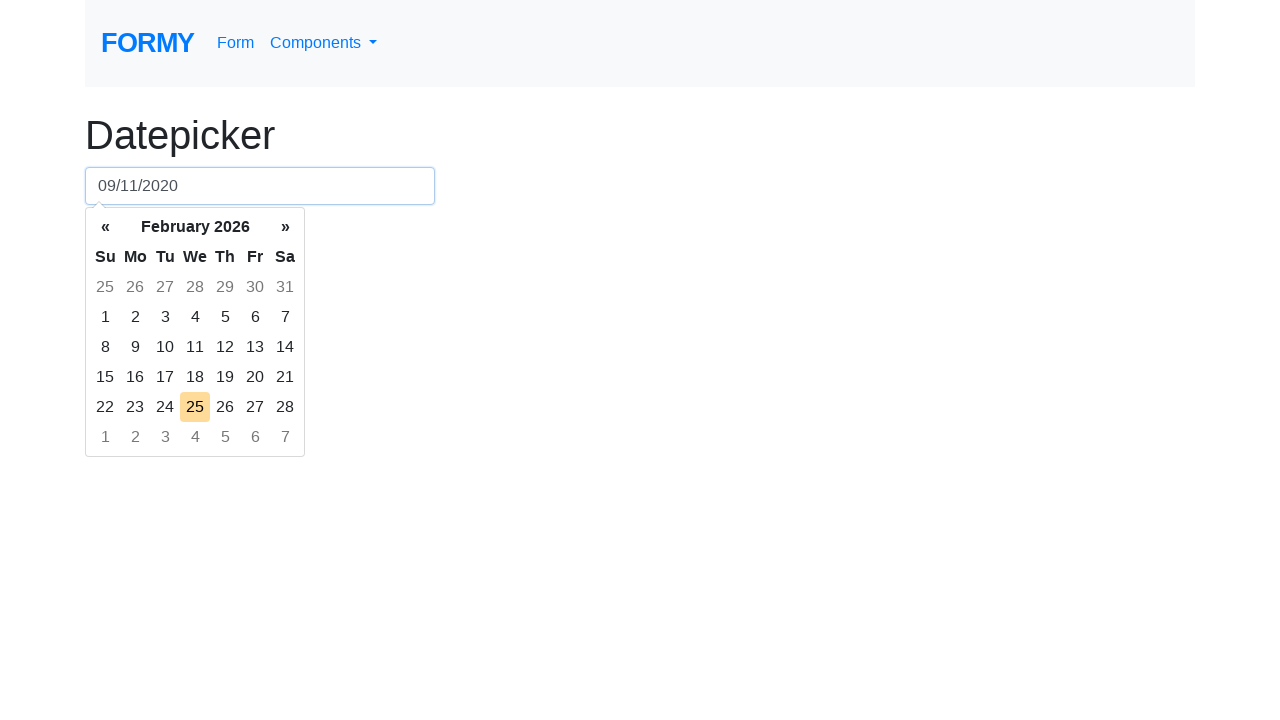

Pressed Enter key to submit date picker on input#datepicker
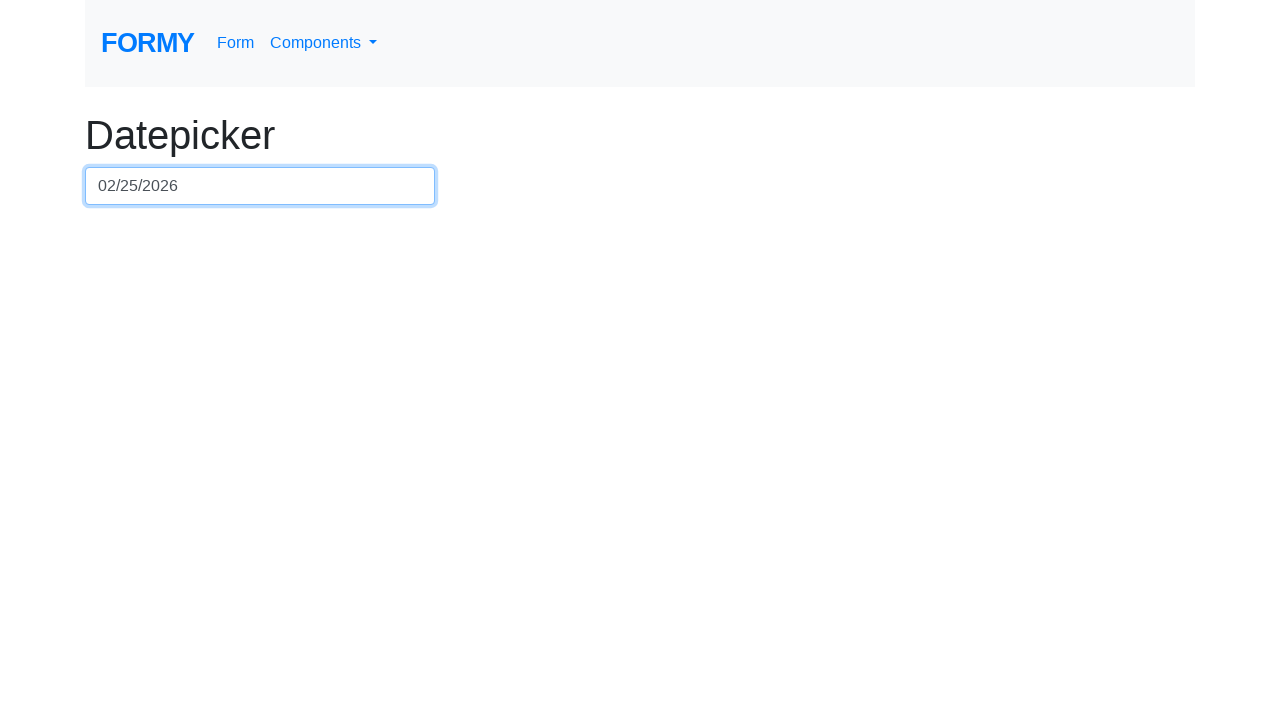

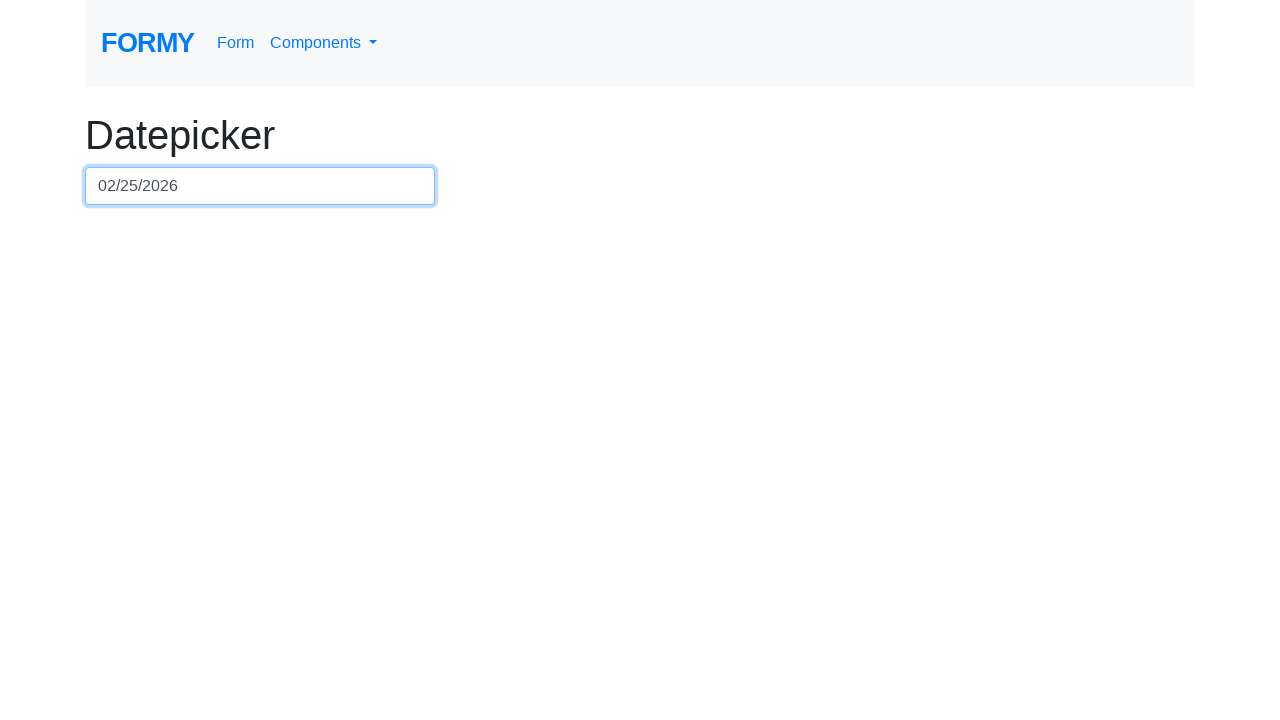